Tests the text box form on demoqa.com by entering name, email, current address, and permanent address, then submitting the form and verifying the entered values.

Starting URL: https://demoqa.com/elements

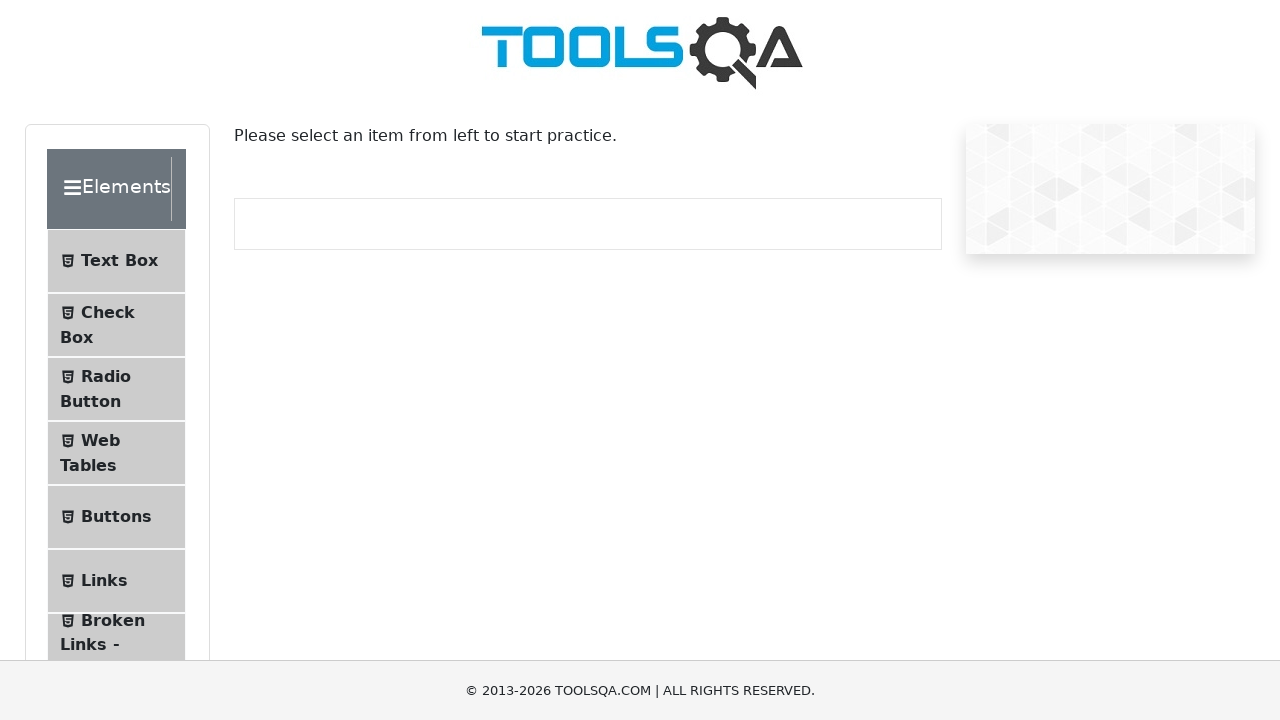

Clicked on Text Box section in the sidebar at (116, 261) on xpath=//*[@id='item-0']
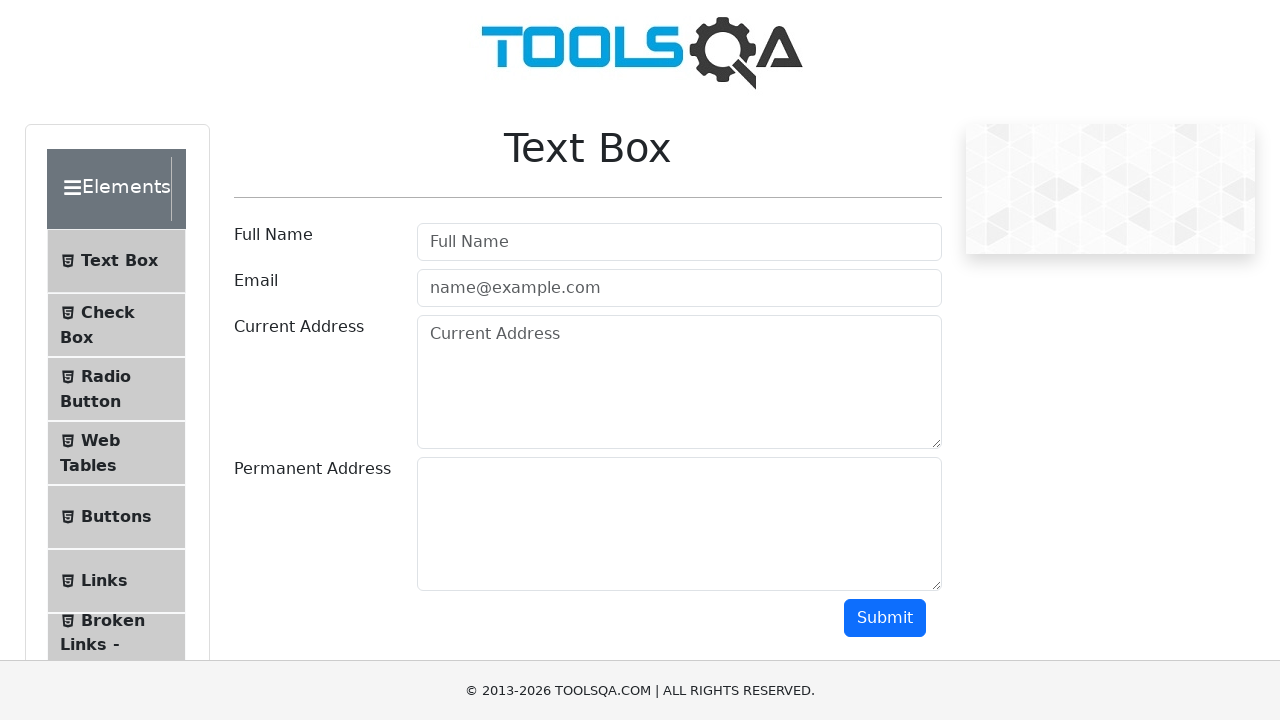

Filled in full name field with 'John Smith' on #userName
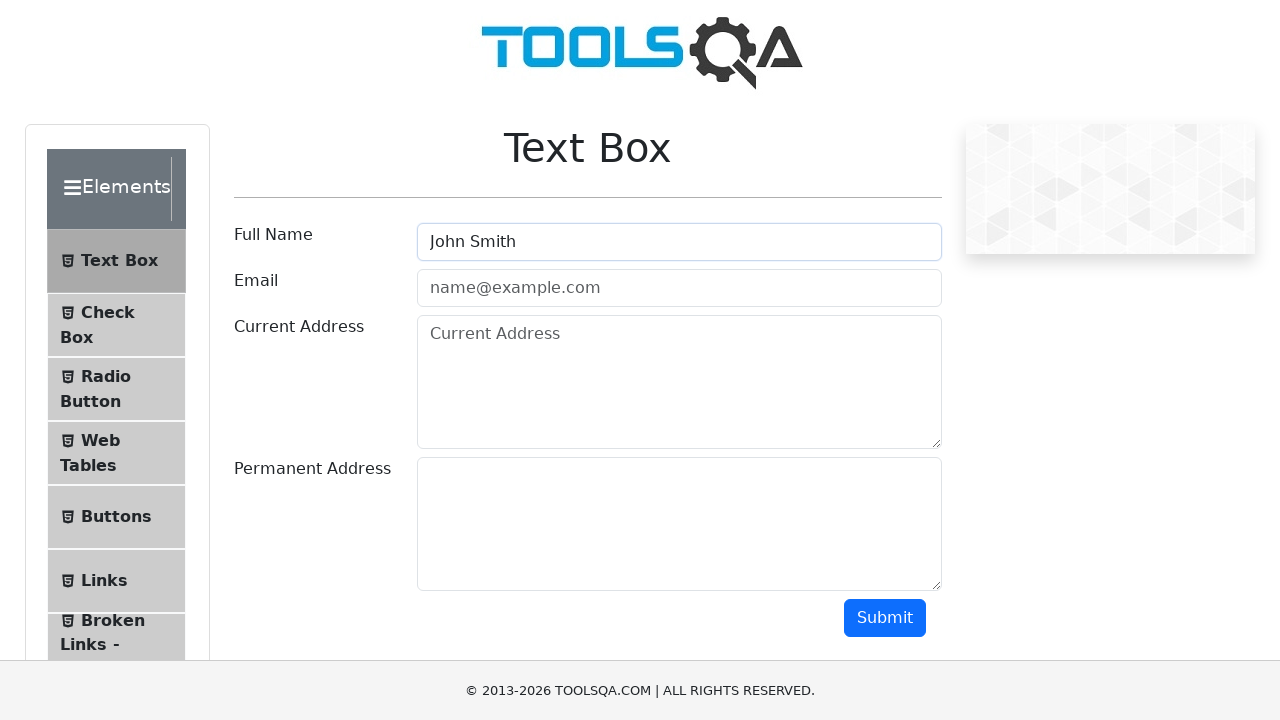

Filled in email field with 'johnsmith@example.com' on #userEmail
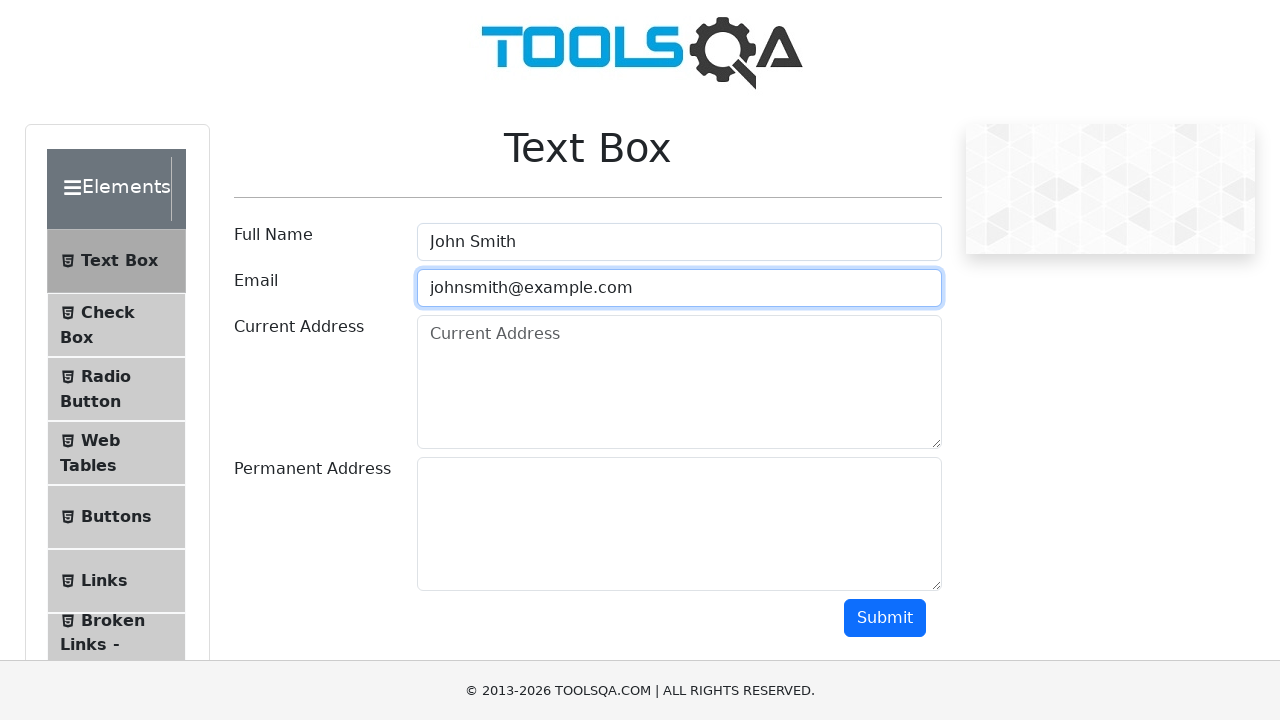

Filled in current address field with 'bangalore' on #currentAddress
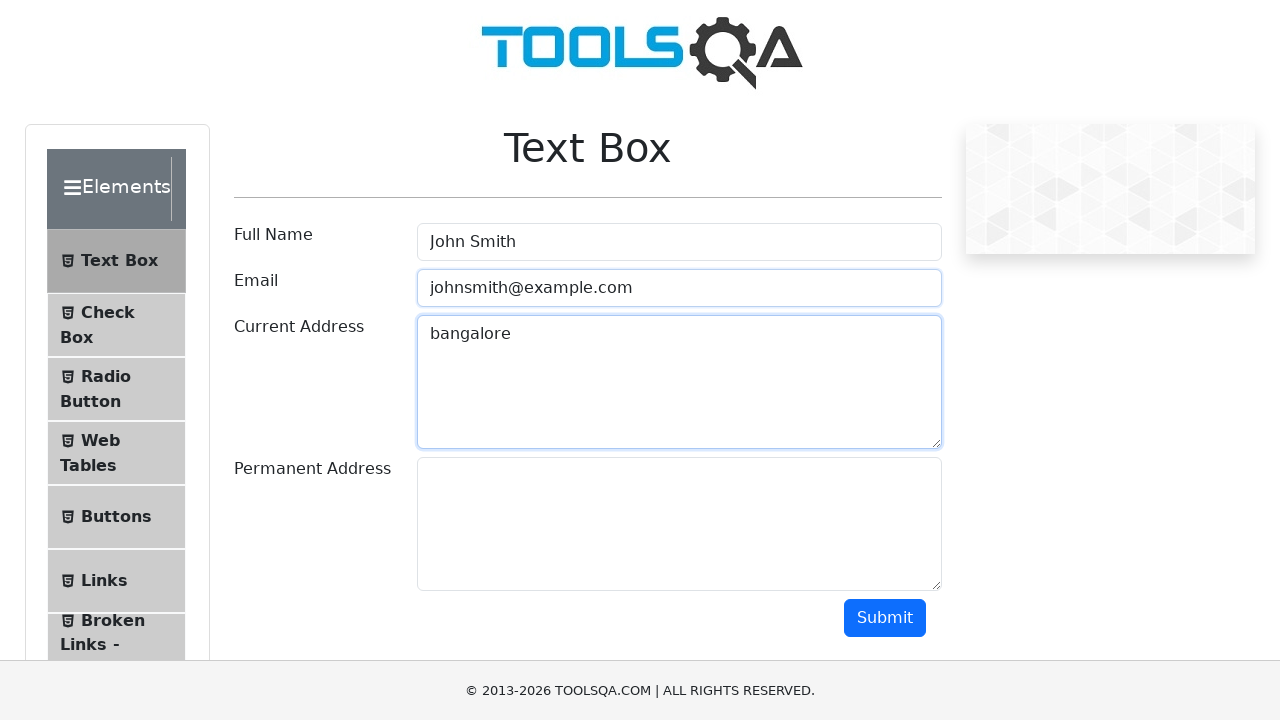

Filled in permanent address field with 'chennai' on #permanentAddress
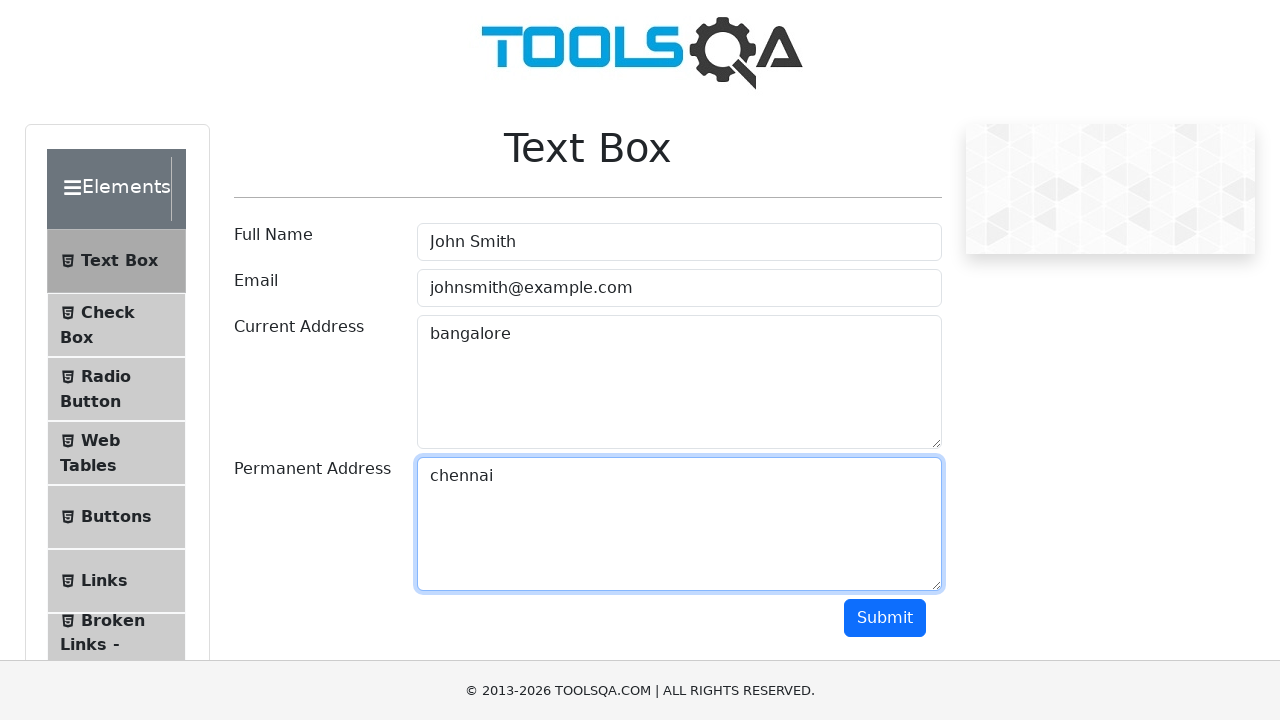

Scrolled submit button into view
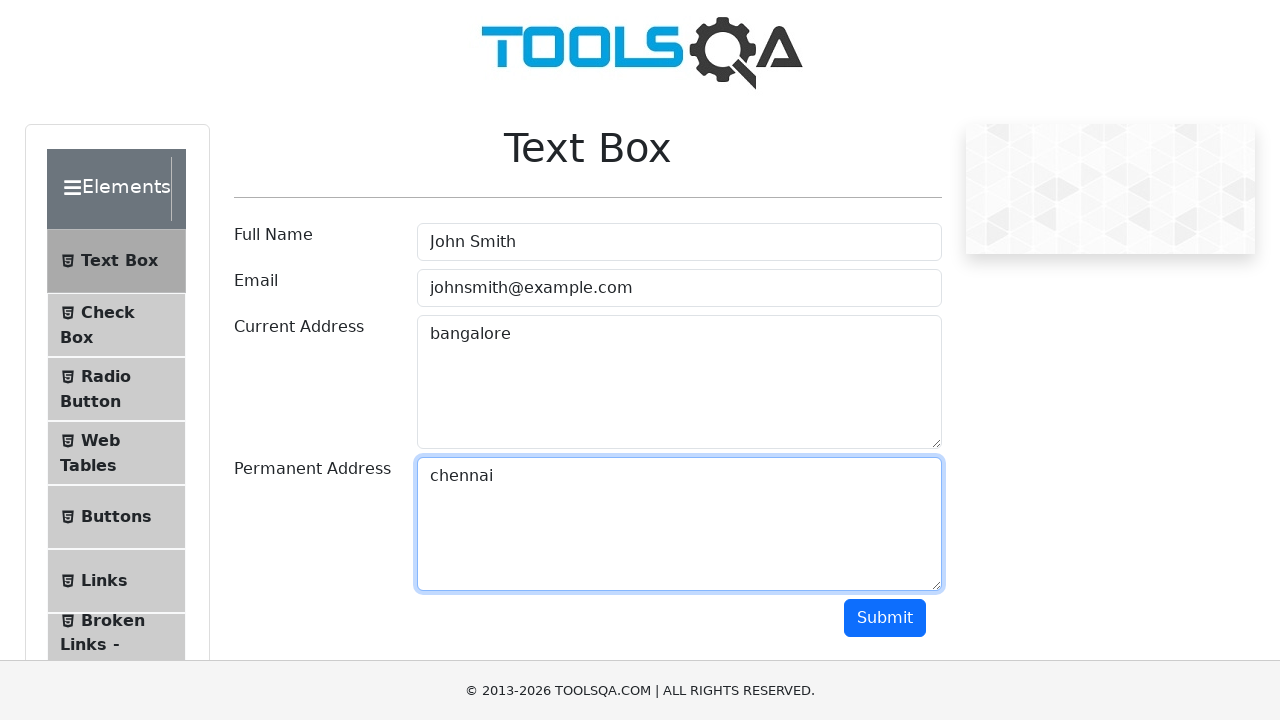

Clicked submit button to submit the form at (885, 618) on #submit
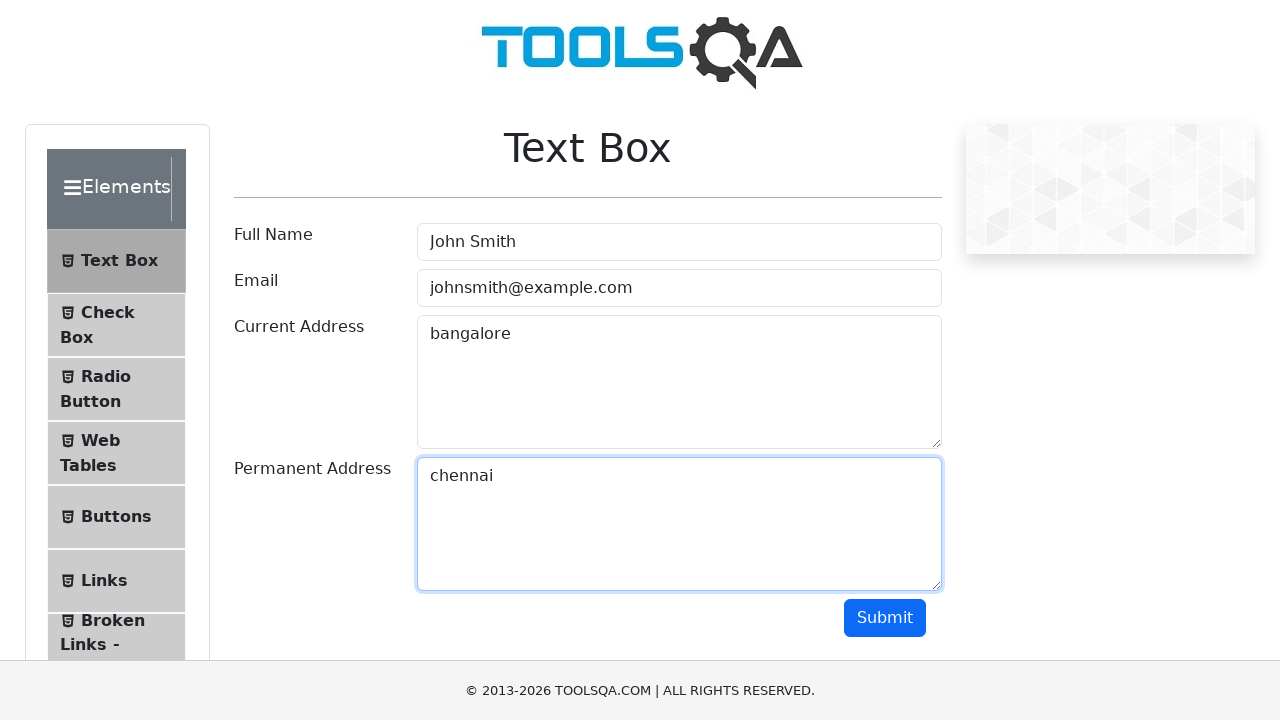

Form submission output appeared on the page
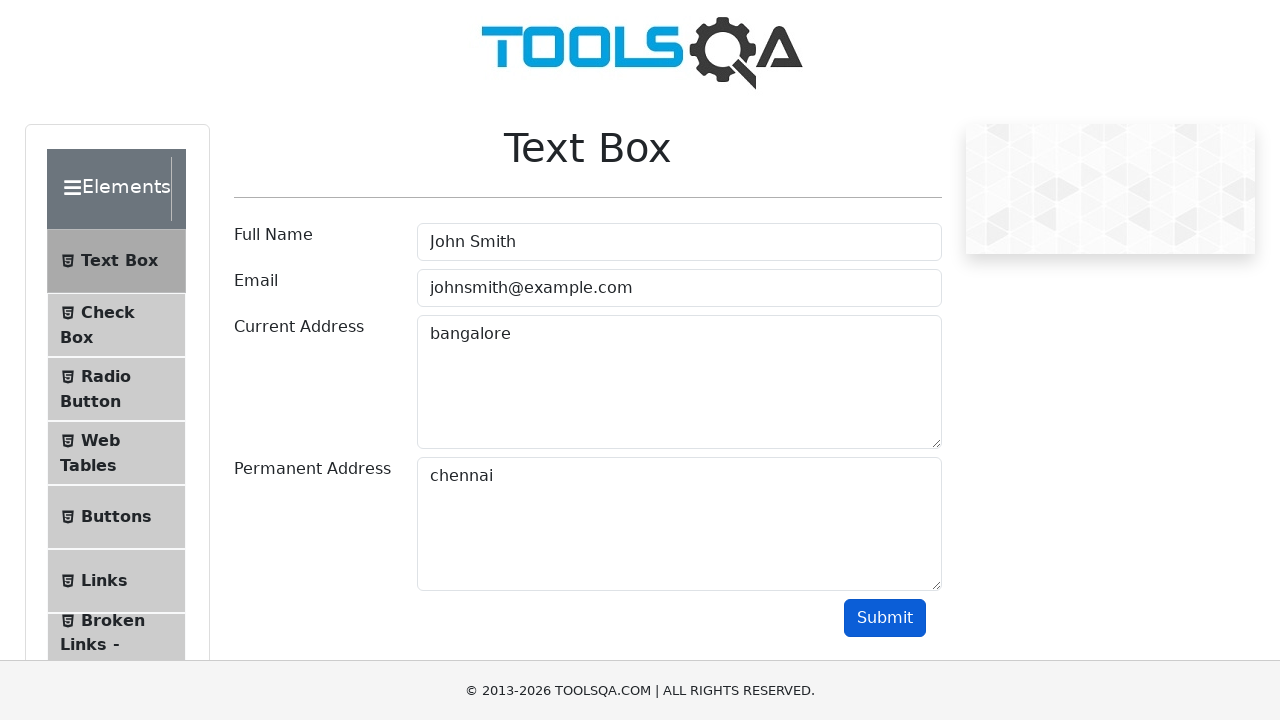

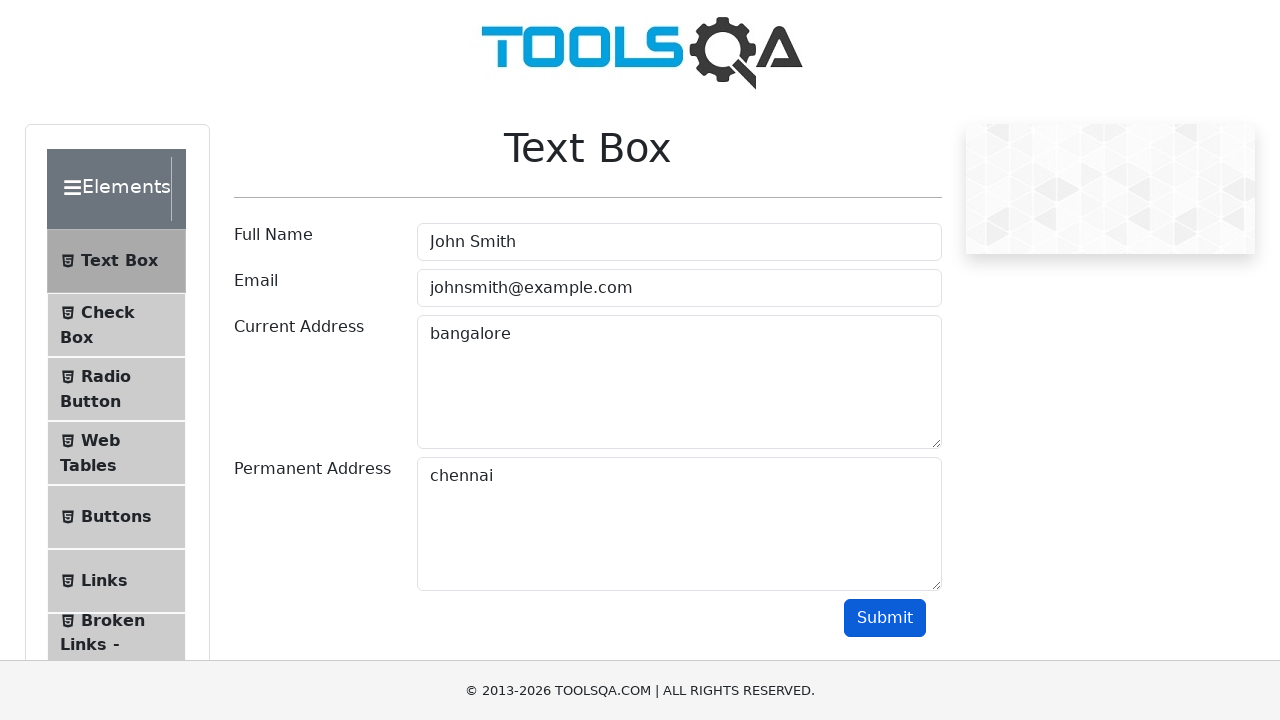